Navigates to Pravda.com.ua news website, finds a navigation link with text "КЛУБ УП" (UP Club), and navigates to that linked page.

Starting URL: https://www.pravda.com.ua/

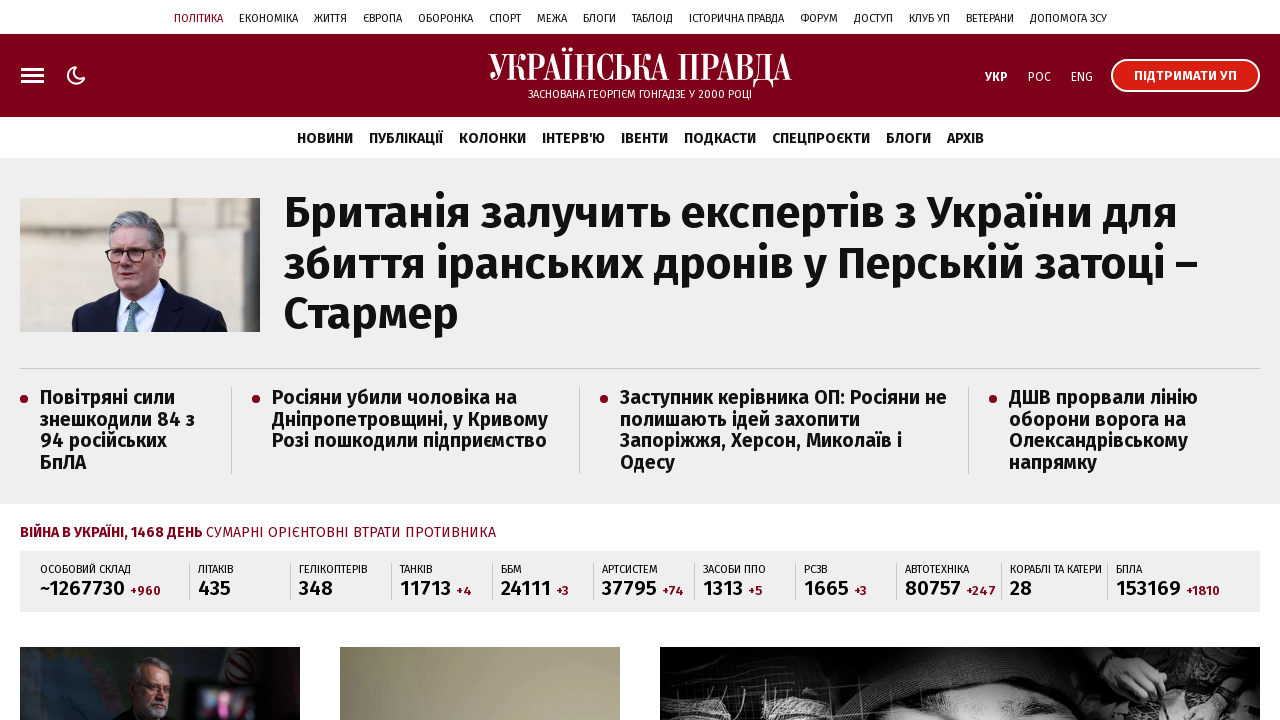

Navigated to Pravda.com.ua
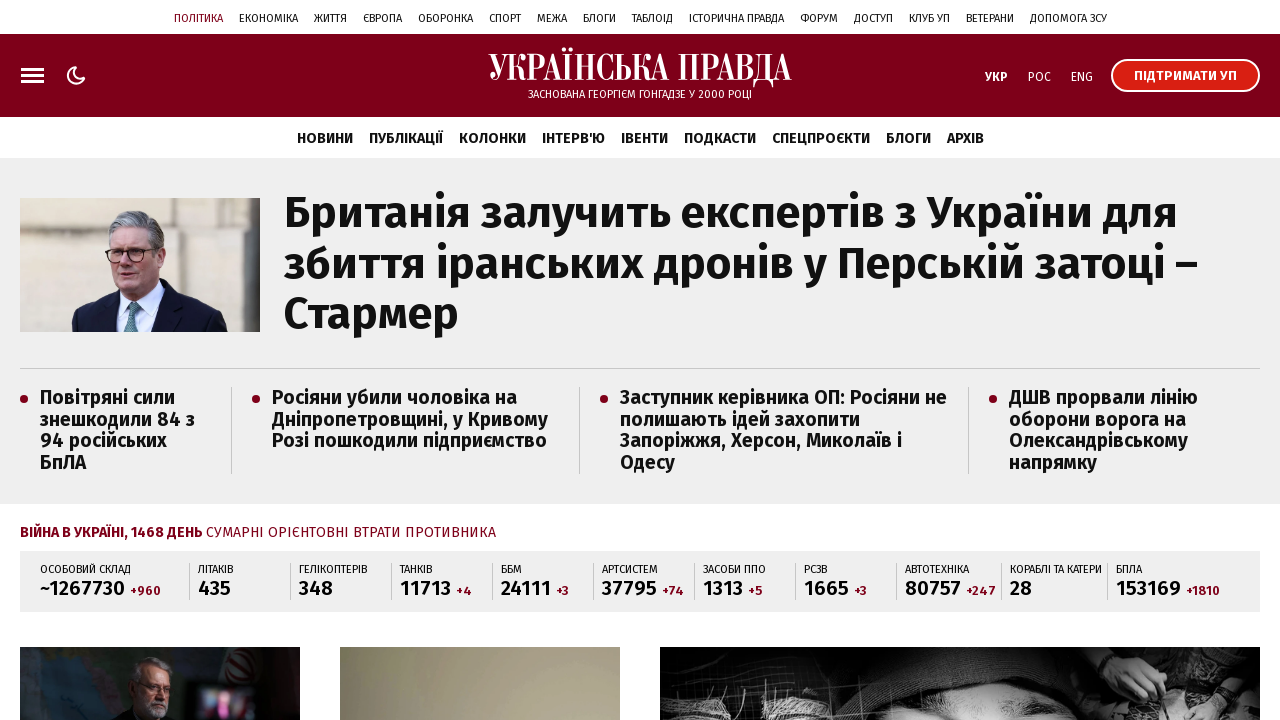

Page loaded and DOM content is ready
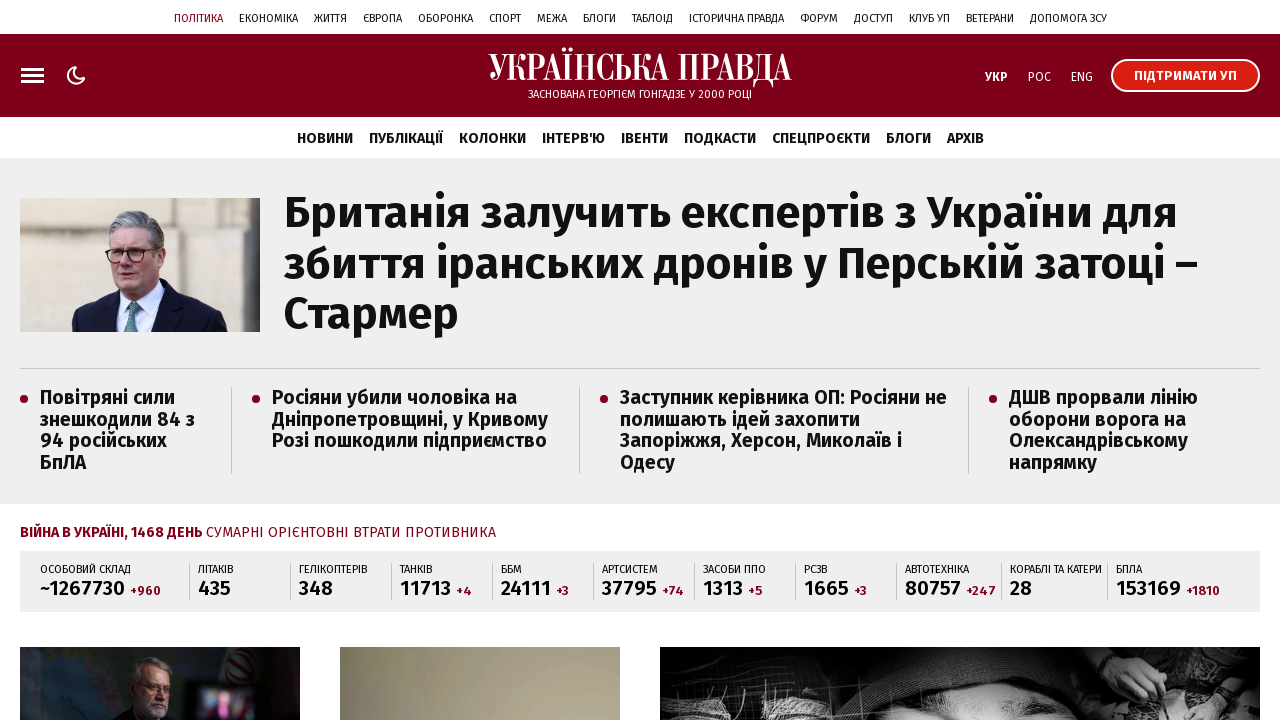

Clicked navigation link 'КЛУБ УП' (UP Club) at (929, 18) on a:has-text('КЛУБ УП')
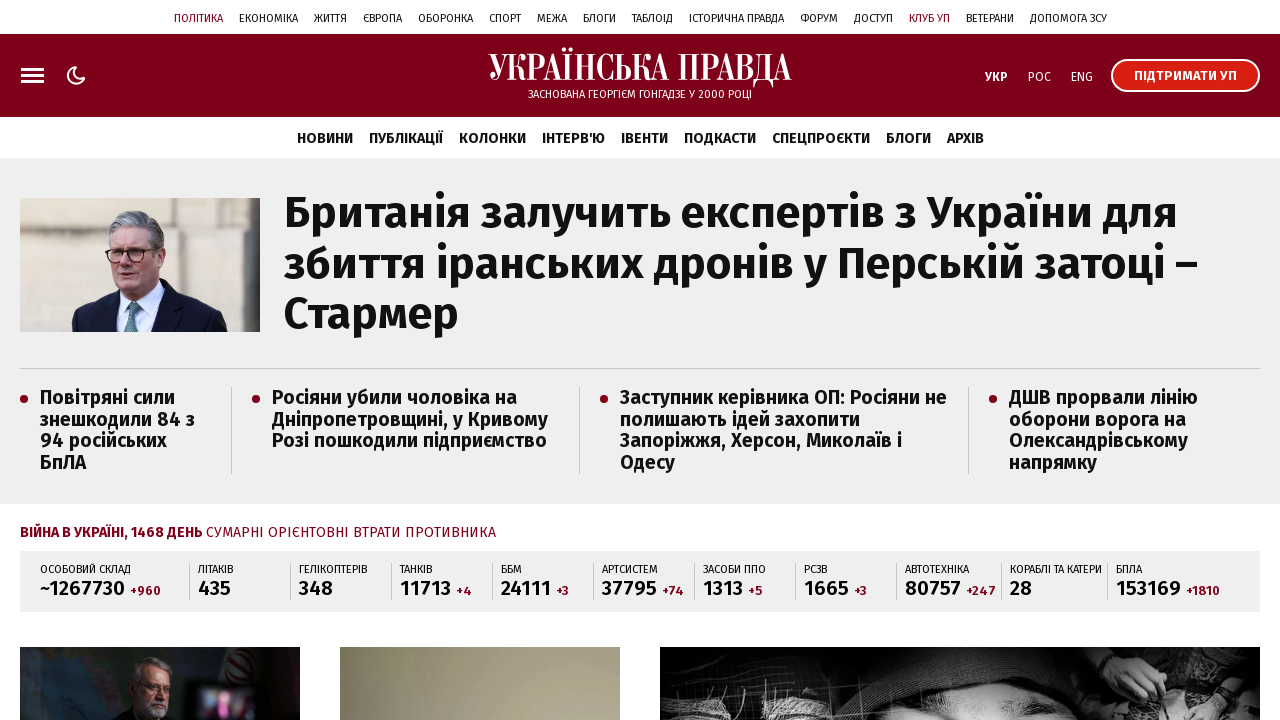

UP Club page loaded successfully
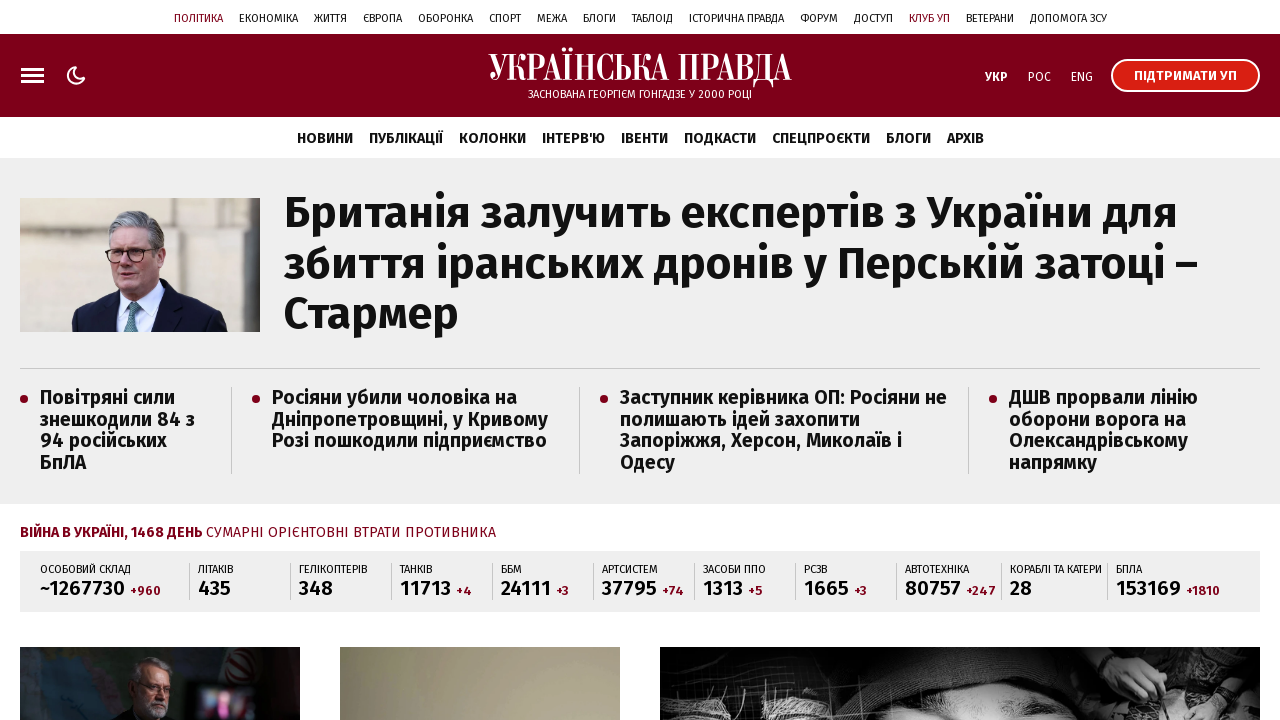

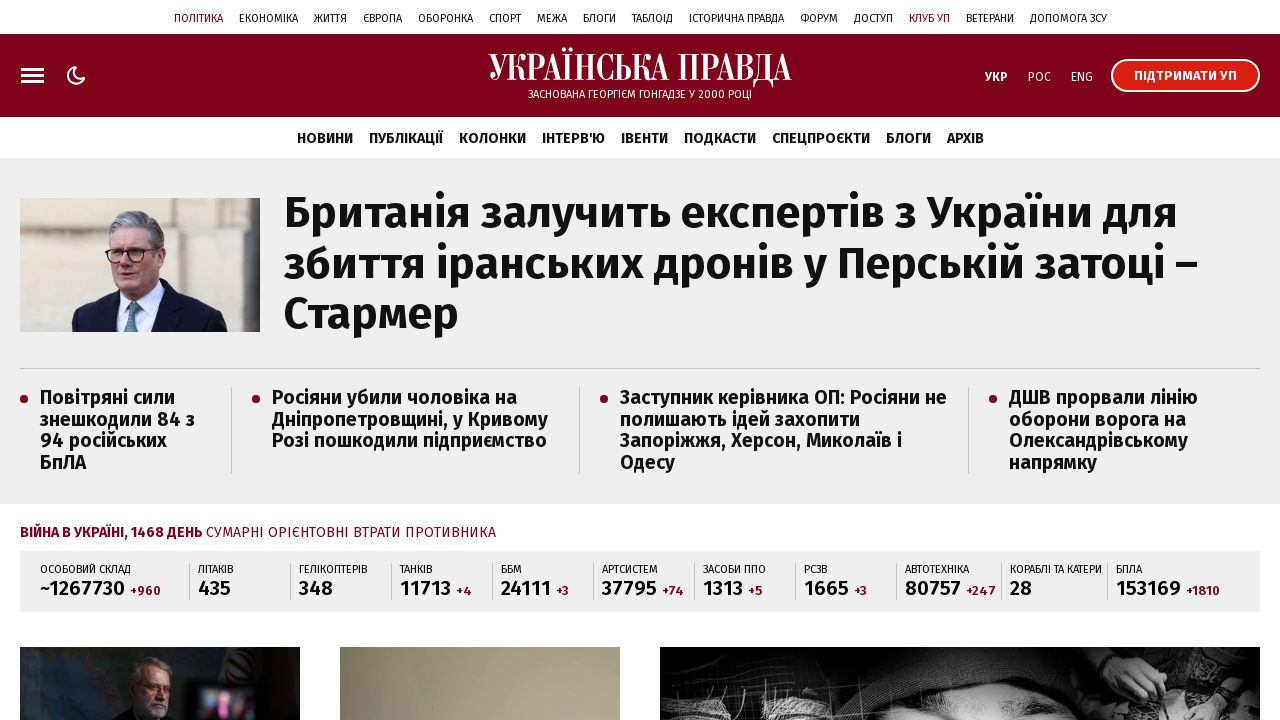